Tests clicking a button with a dynamic ID on the UI testing playground site to verify that elements with changing IDs can still be interacted with using CSS class selectors

Starting URL: http://uitestingplayground.com/dynamicid

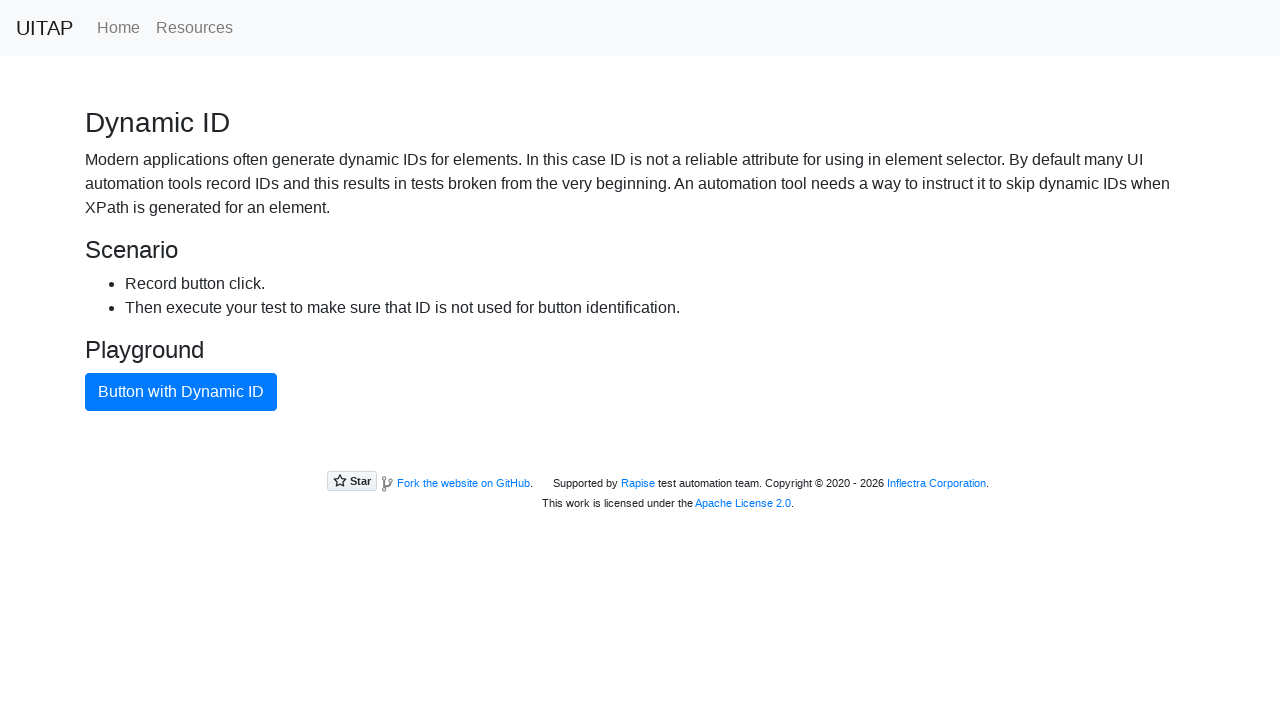

Navigated to the dynamic ID button test page
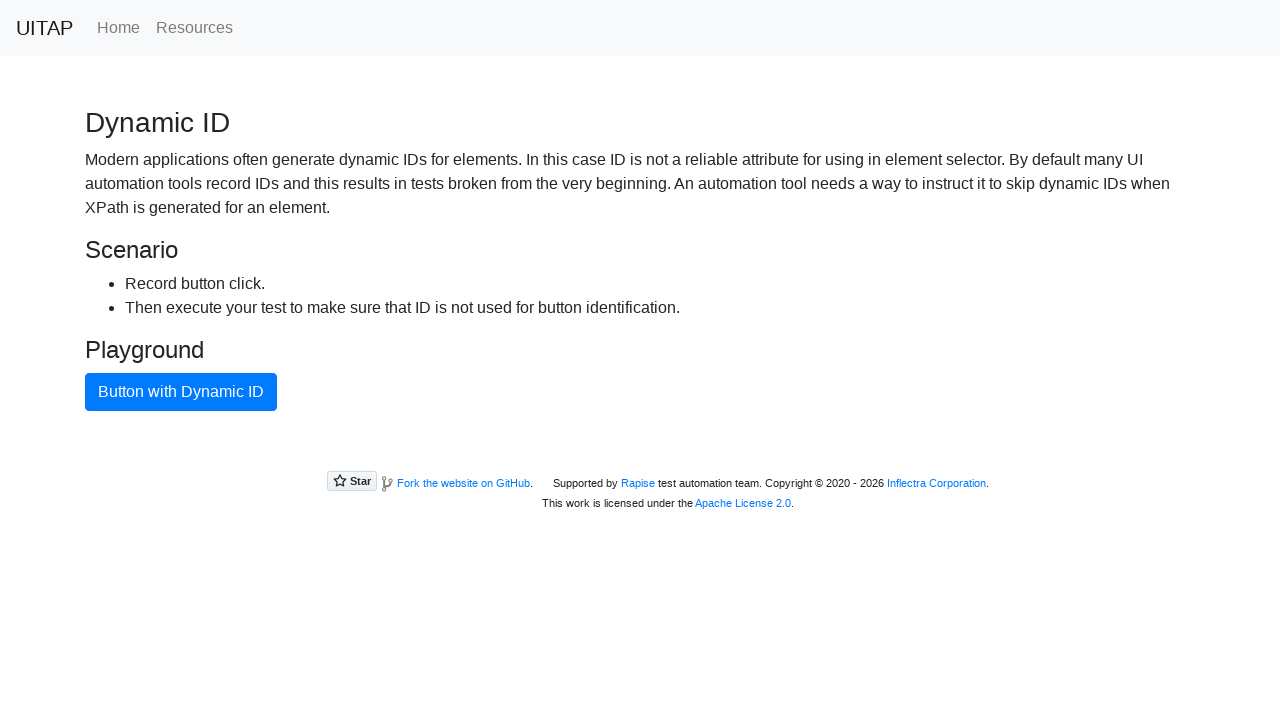

Clicked the blue primary button with dynamic ID using CSS class selector at (181, 392) on .btn.btn-primary
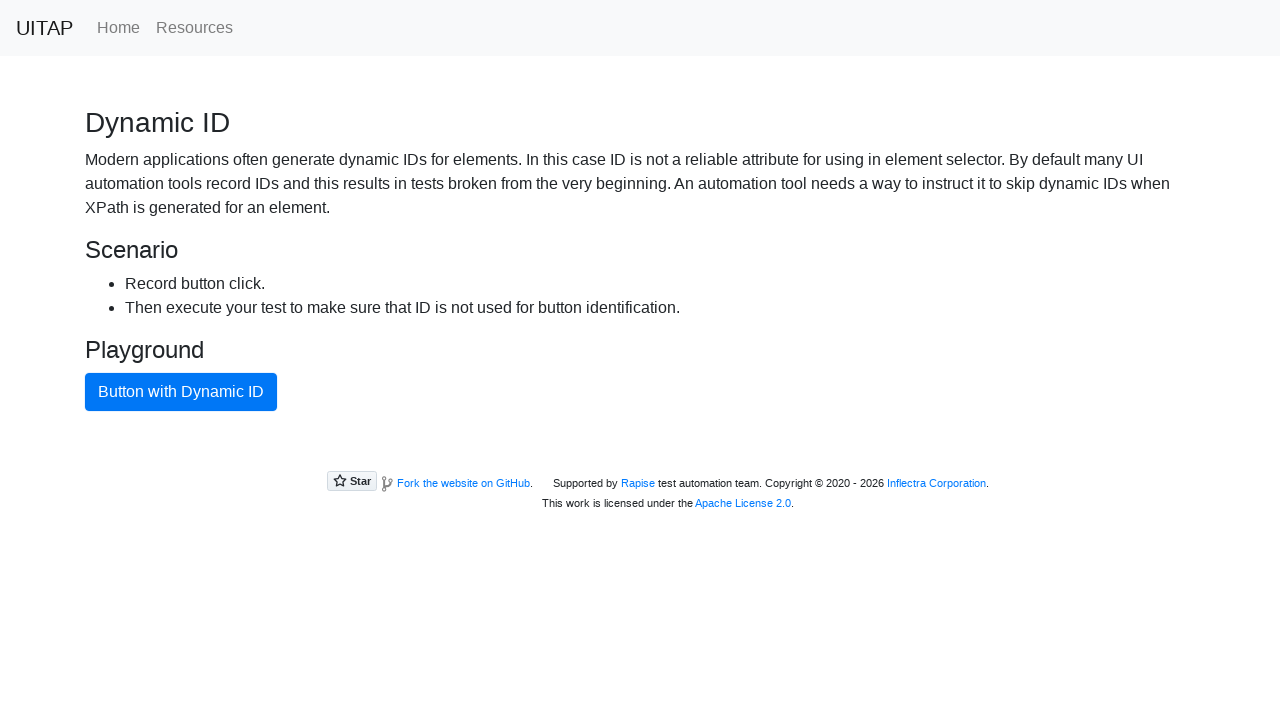

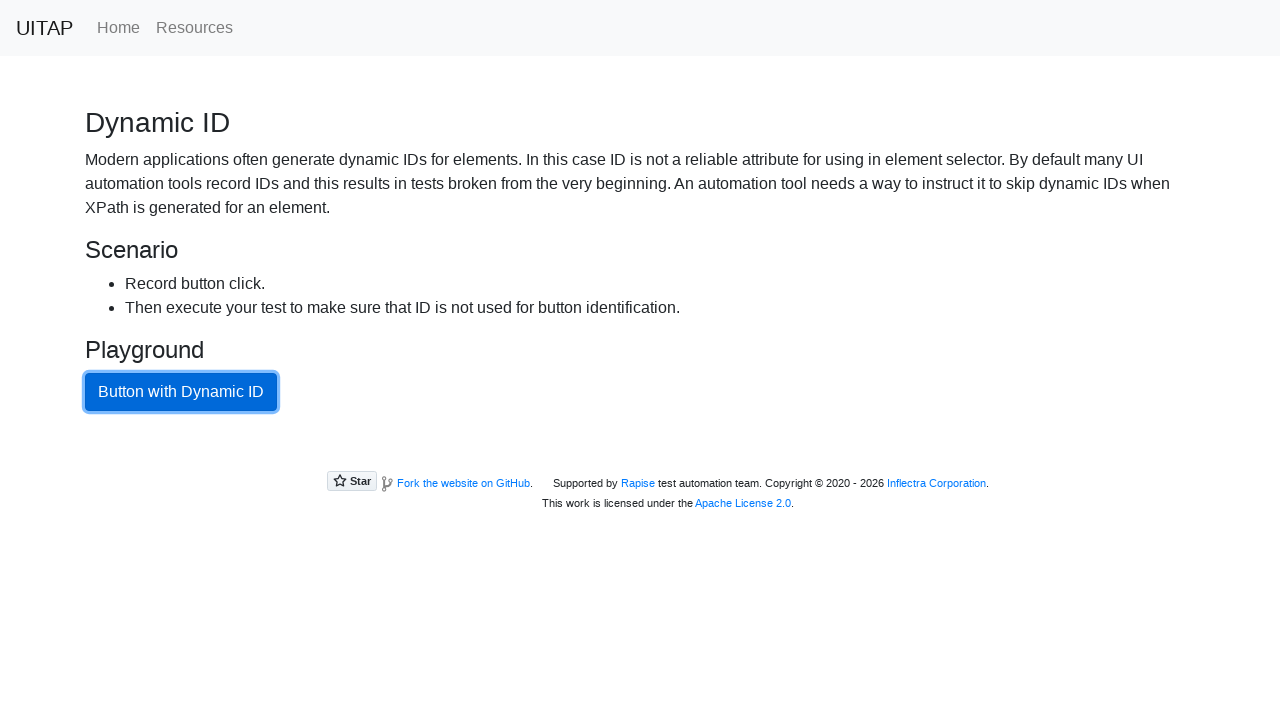